Verifies that various form elements are displayed and interacts with them by filling in text fields and clicking radio buttons

Starting URL: https://automationfc.github.io/basic-form/index.html

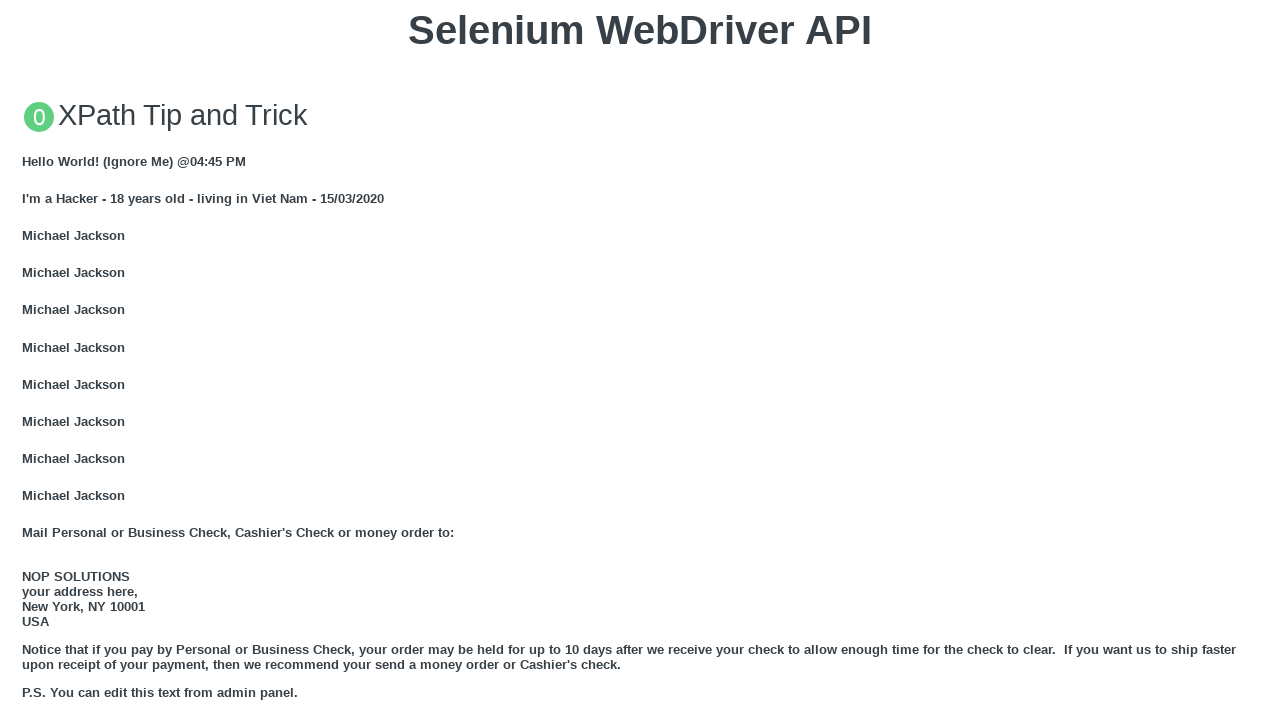

Filled email field with 'Automation Testing' on #mail
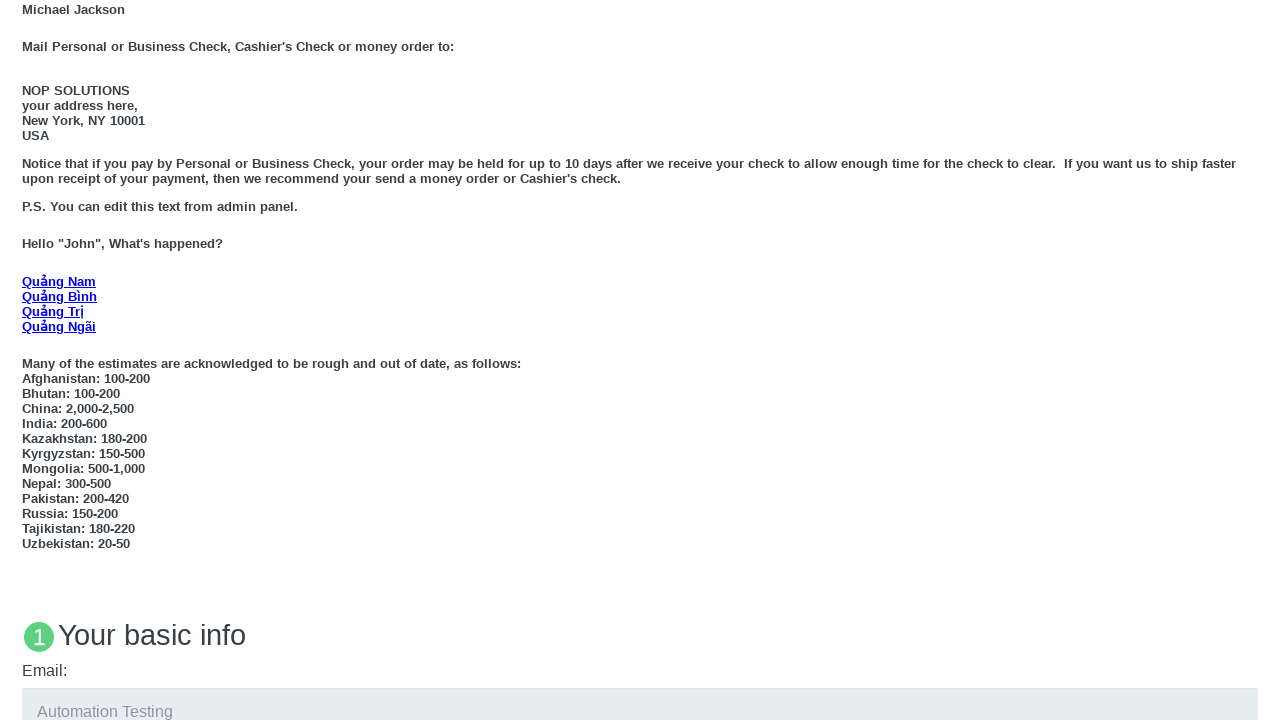

Clicked 'Under 18' age radio button at (28, 360) on #under_18
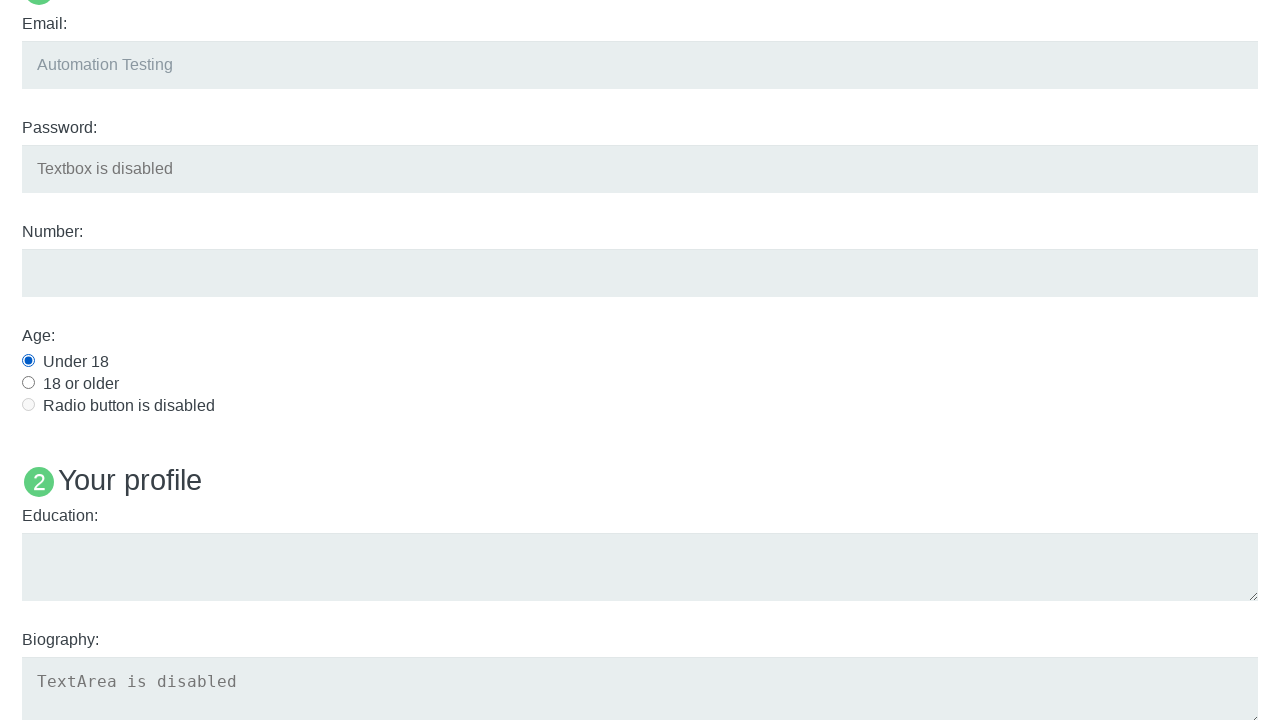

Filled education field with 'Automation Testing' on #edu
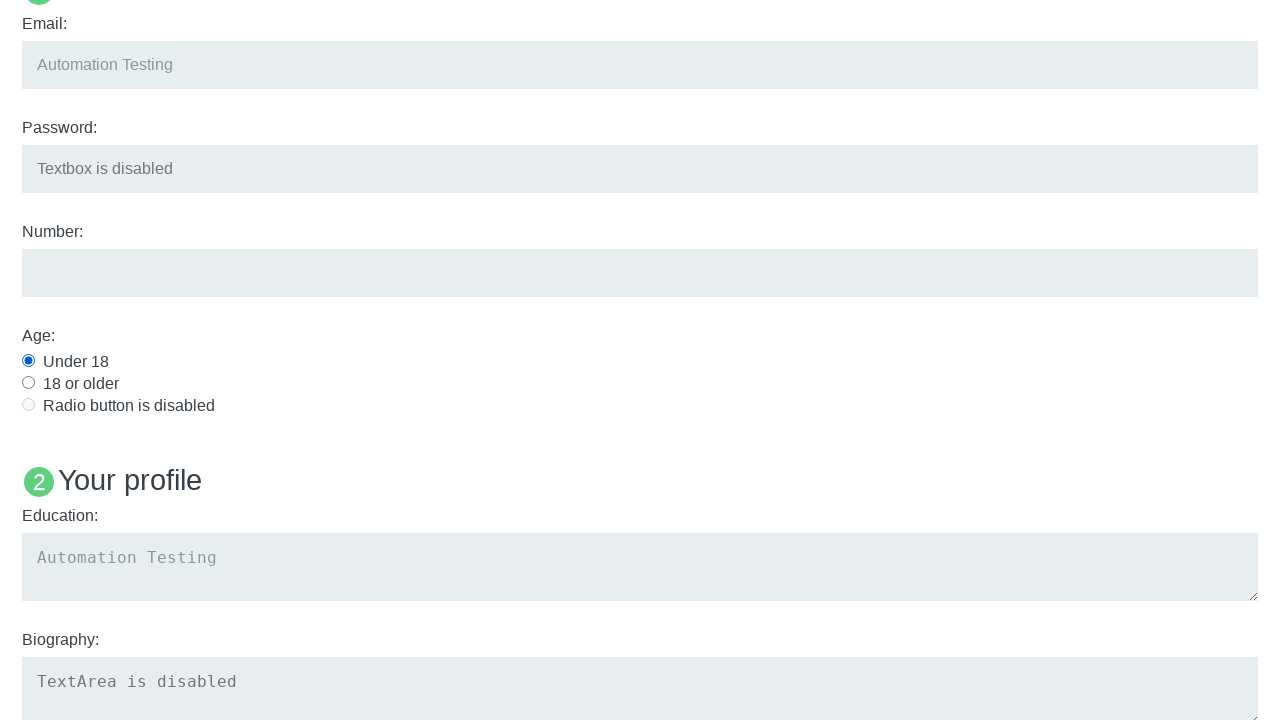

Verified User5 label is displayed
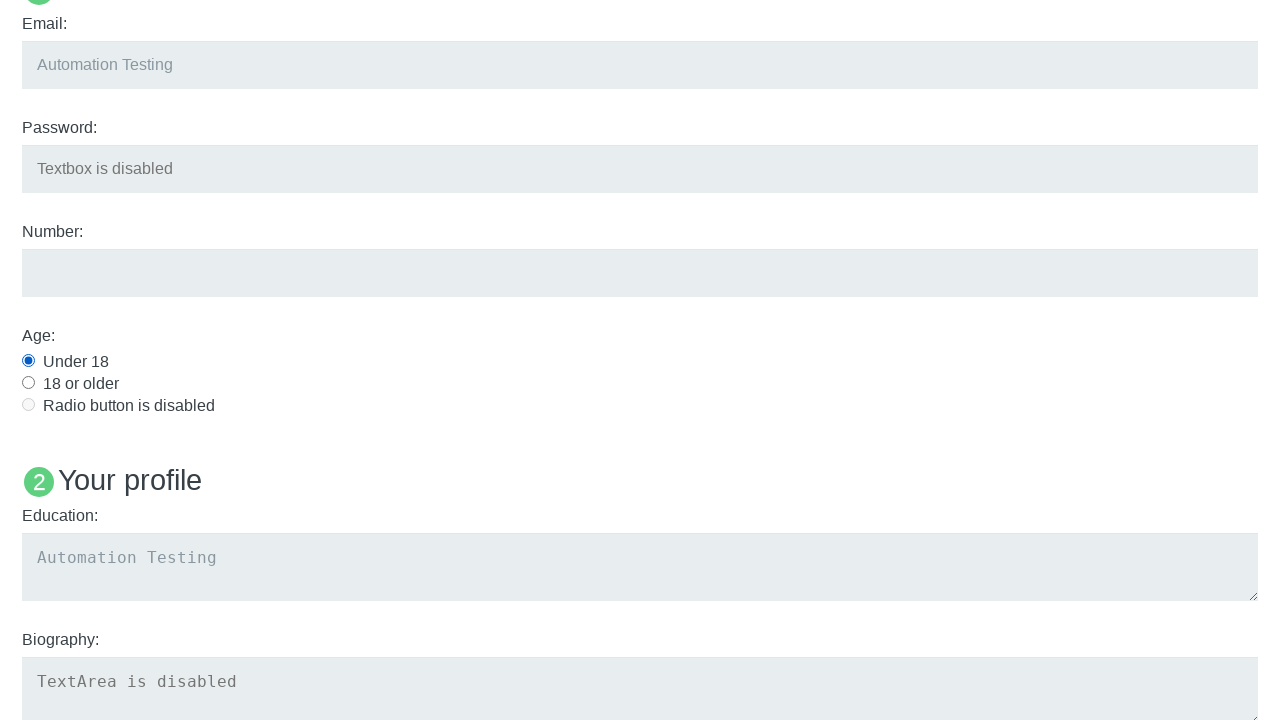

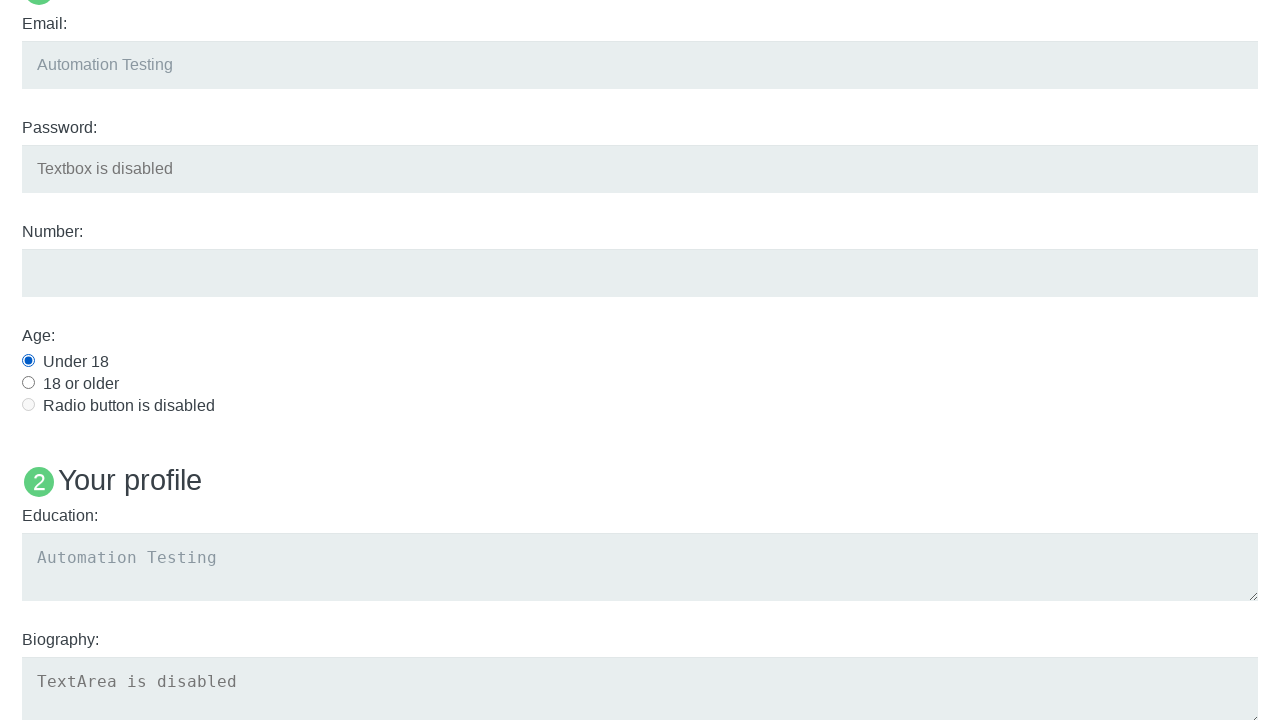